Tests adding a pet name to a new scheduling by opening the modal and filling the pet name field.

Starting URL: https://test-a-pet.vercel.app/

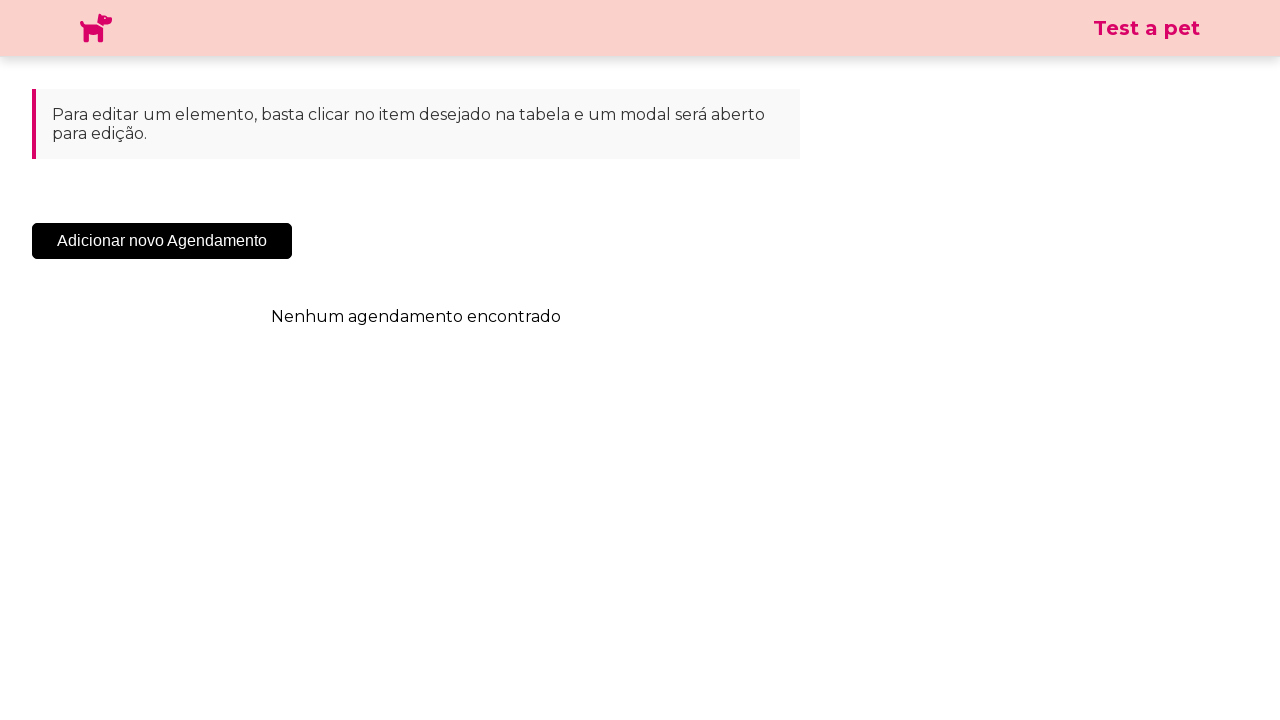

Clicked 'Add New Scheduling' button to open modal at (162, 241) on .sc-cHqXqK.kZzwzX
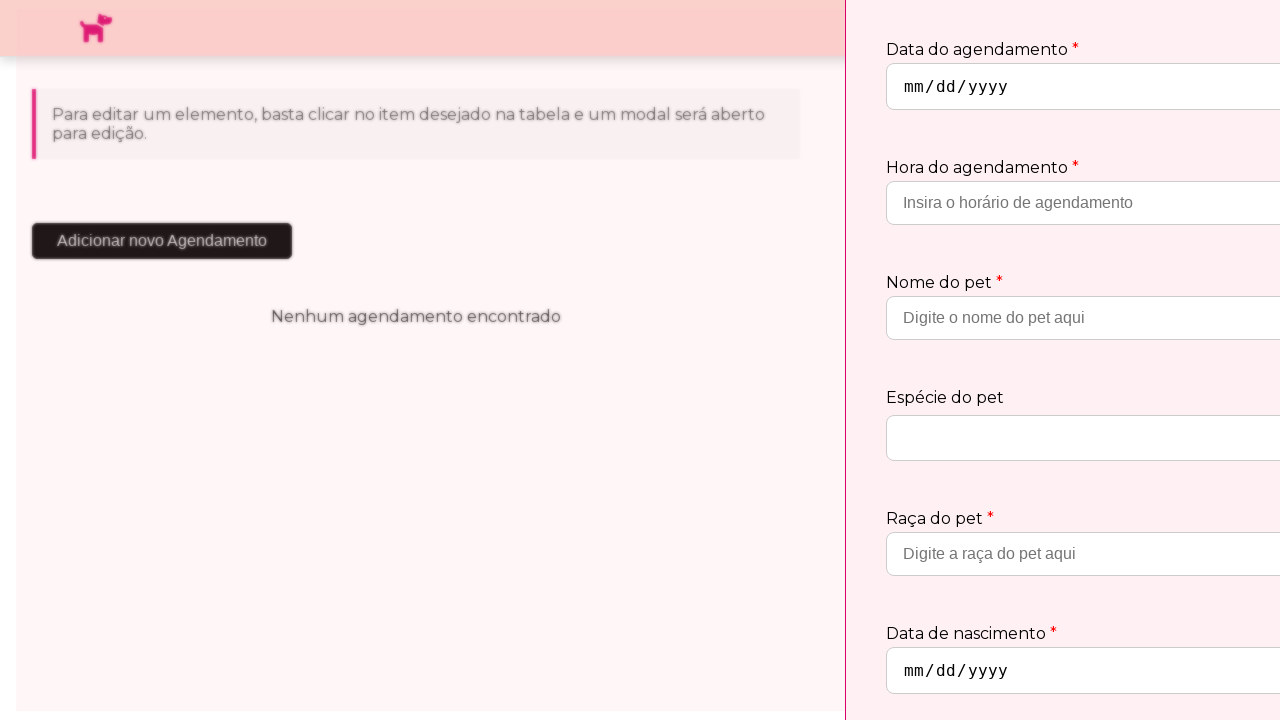

Modal appeared and is visible
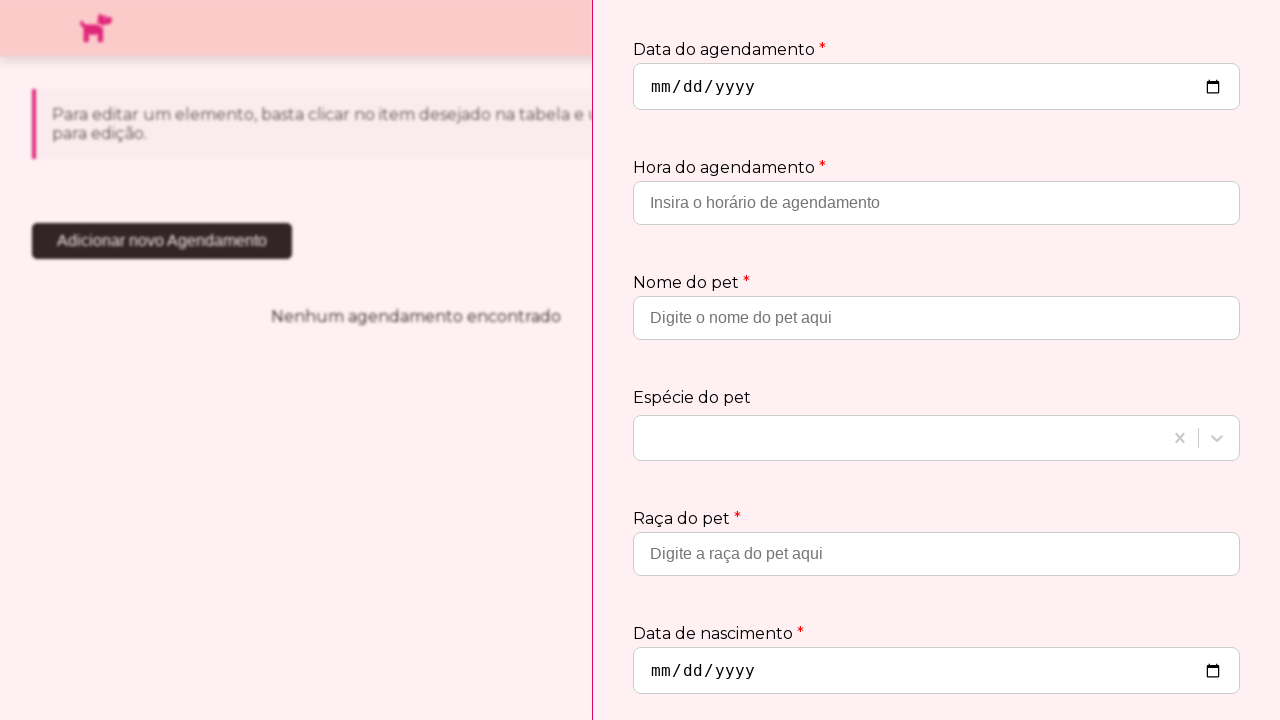

Filled pet name field with 'Rex' on input[type='hour']
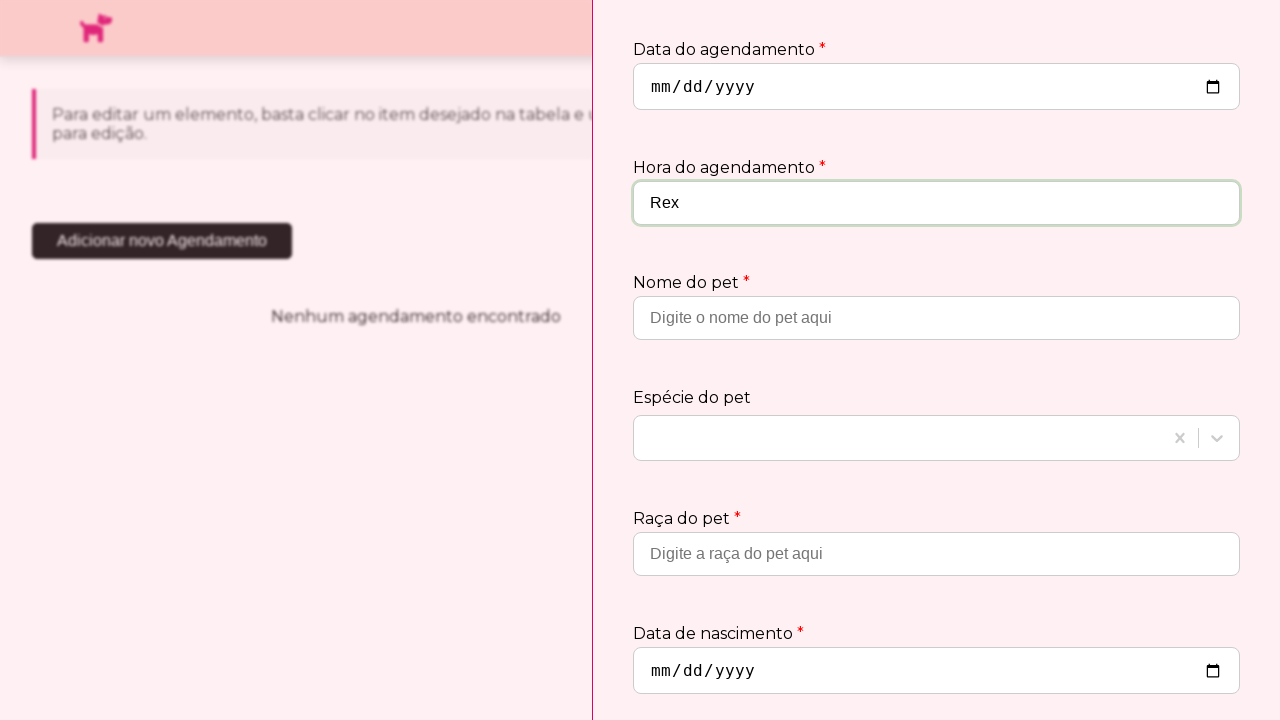

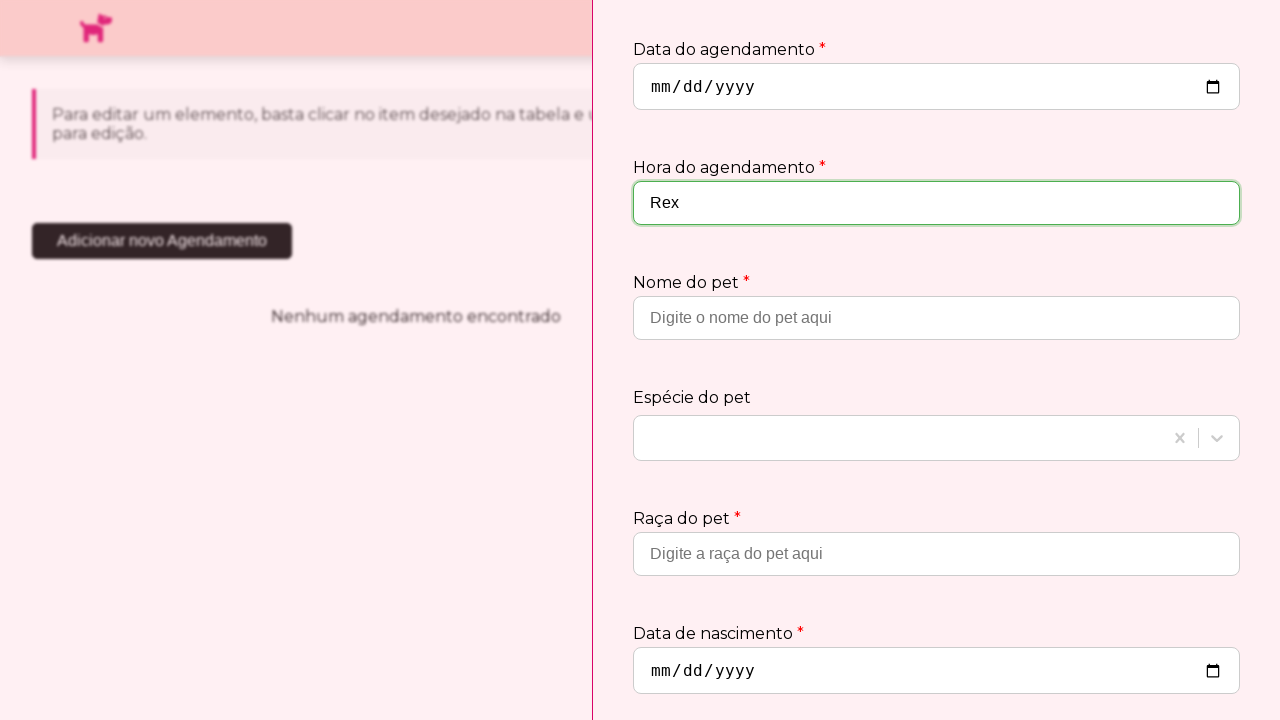